Opens a small modal dialog and then closes it

Starting URL: https://demoqa.com/modal-dialogs

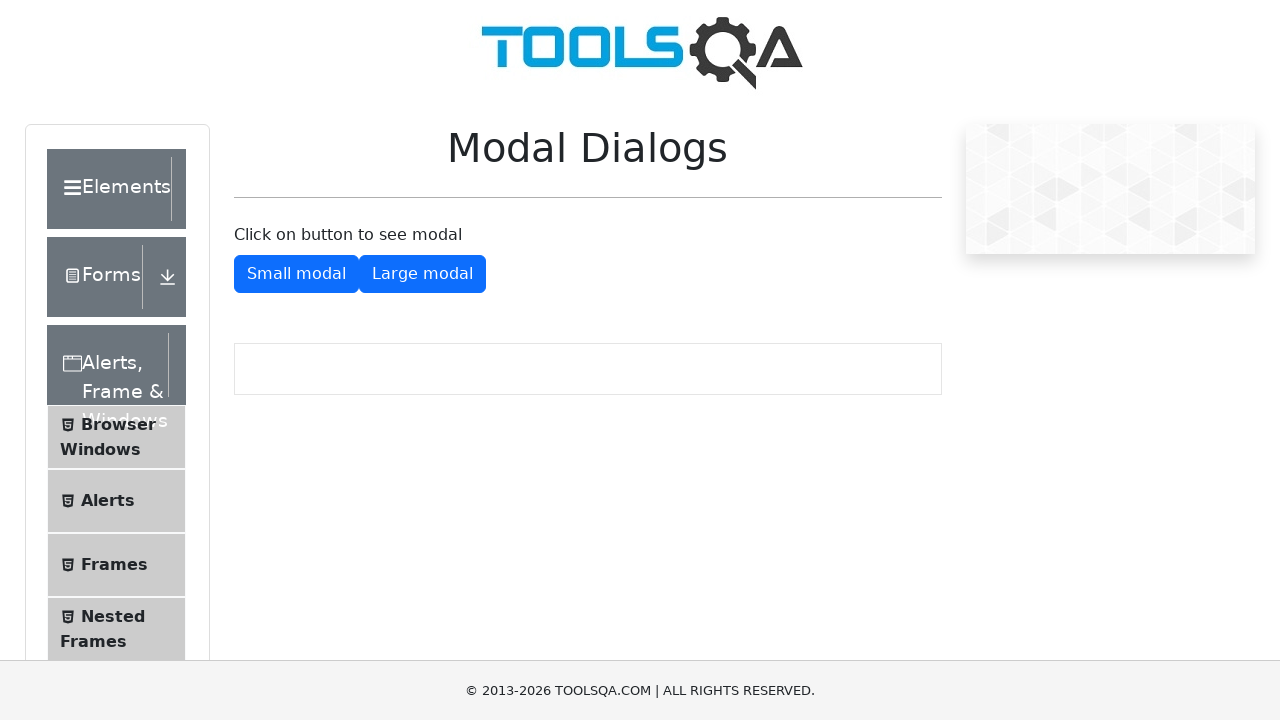

Clicked button to open small modal dialog at (296, 274) on #showSmallModal
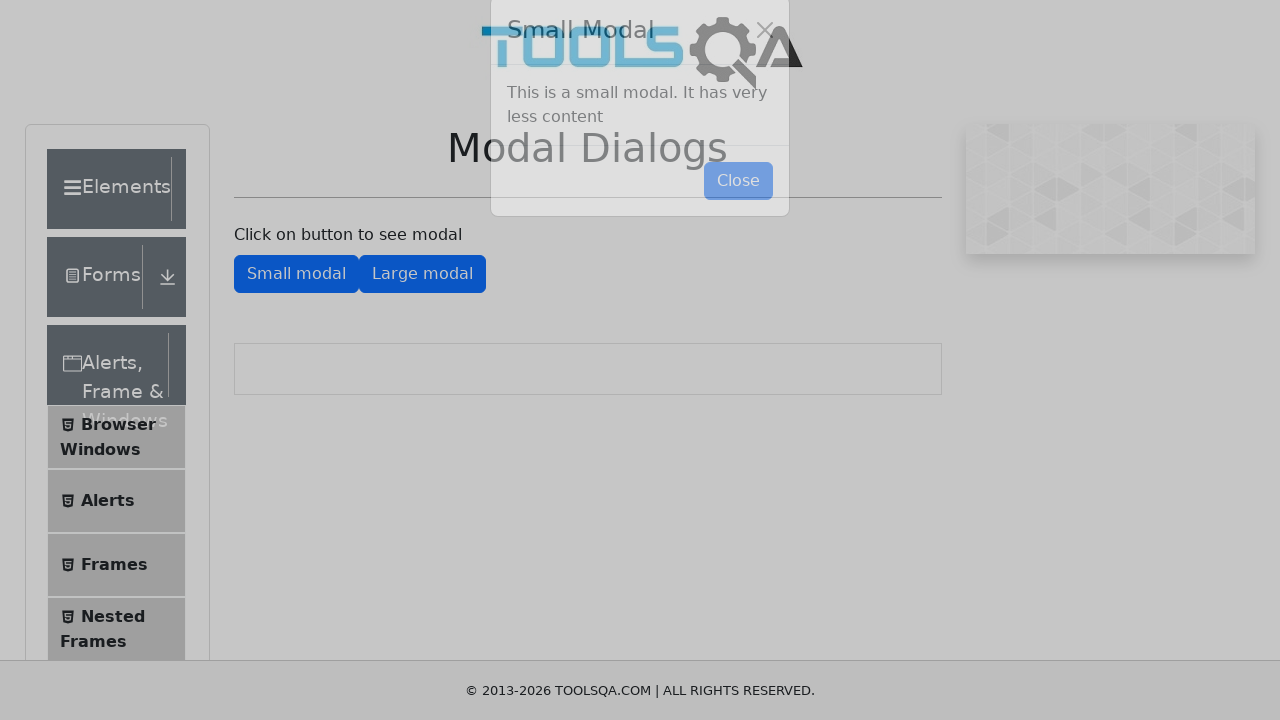

Clicked button to close small modal dialog at (738, 214) on #closeSmallModal
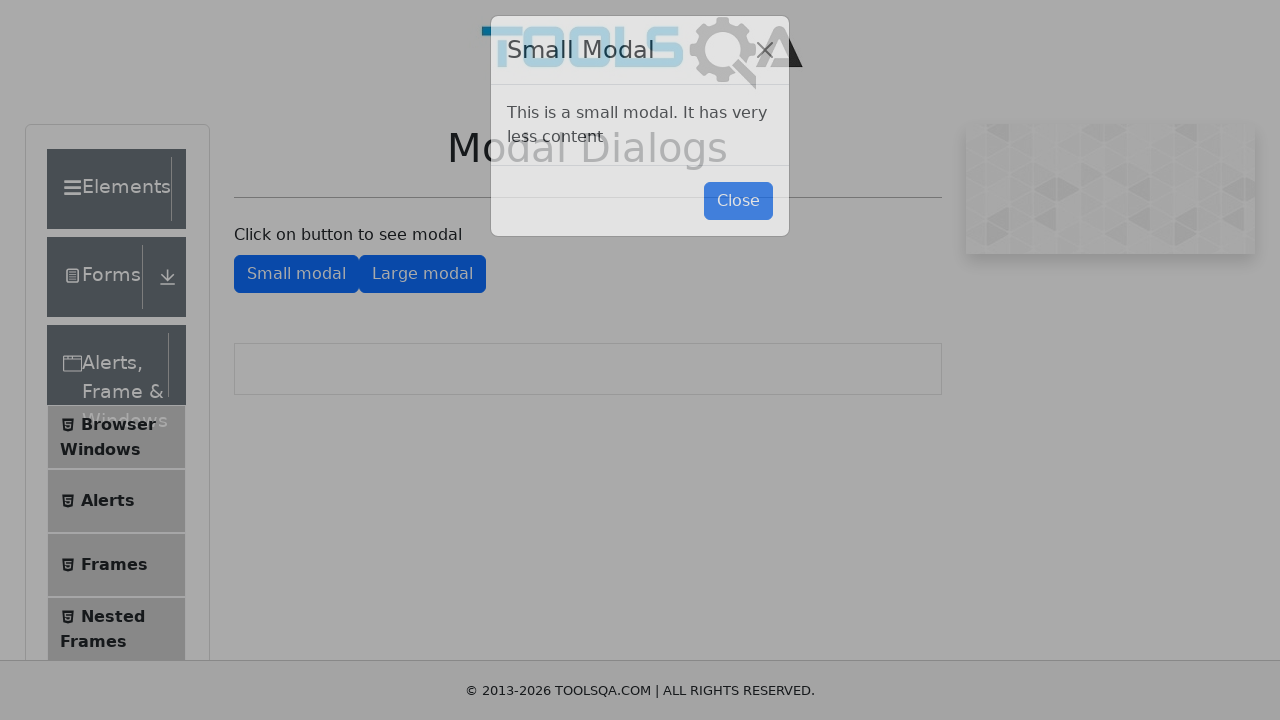

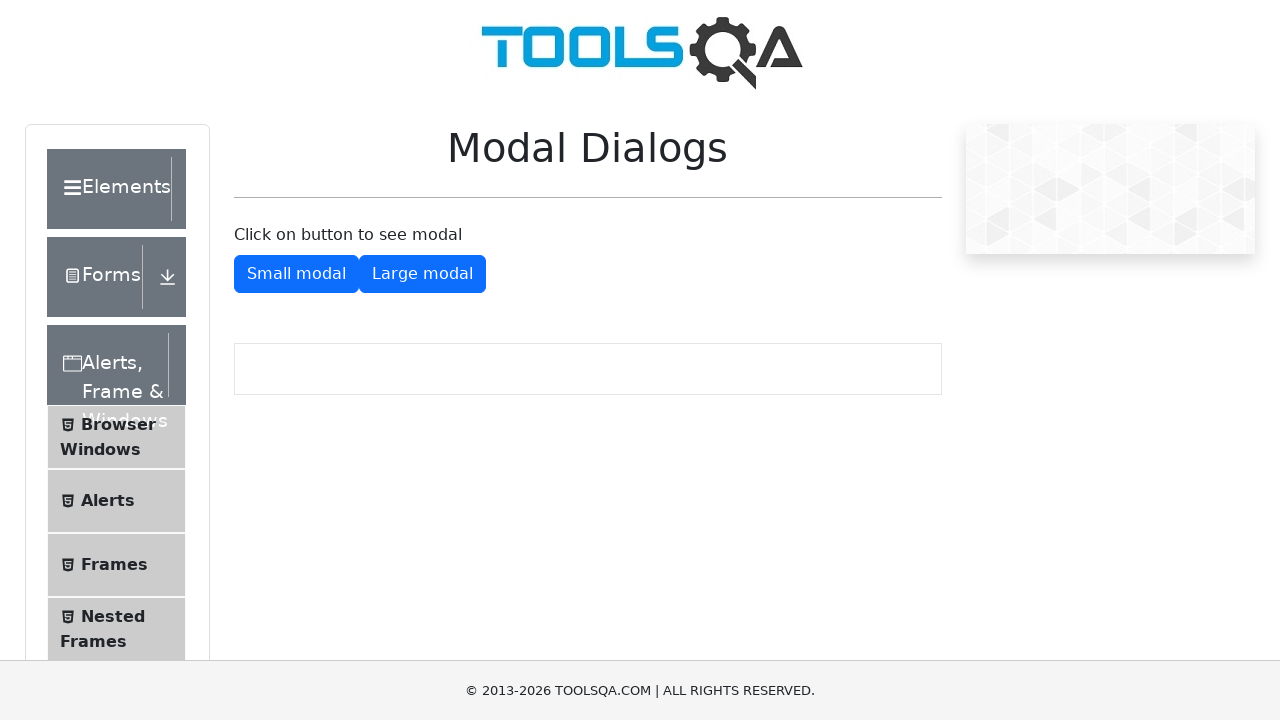